Tests entering an incorrect letter in the Hangman game and verifying the remaining tries counter changes

Starting URL: https://agustin-caucino.github.io/Agiles-grupo-4/

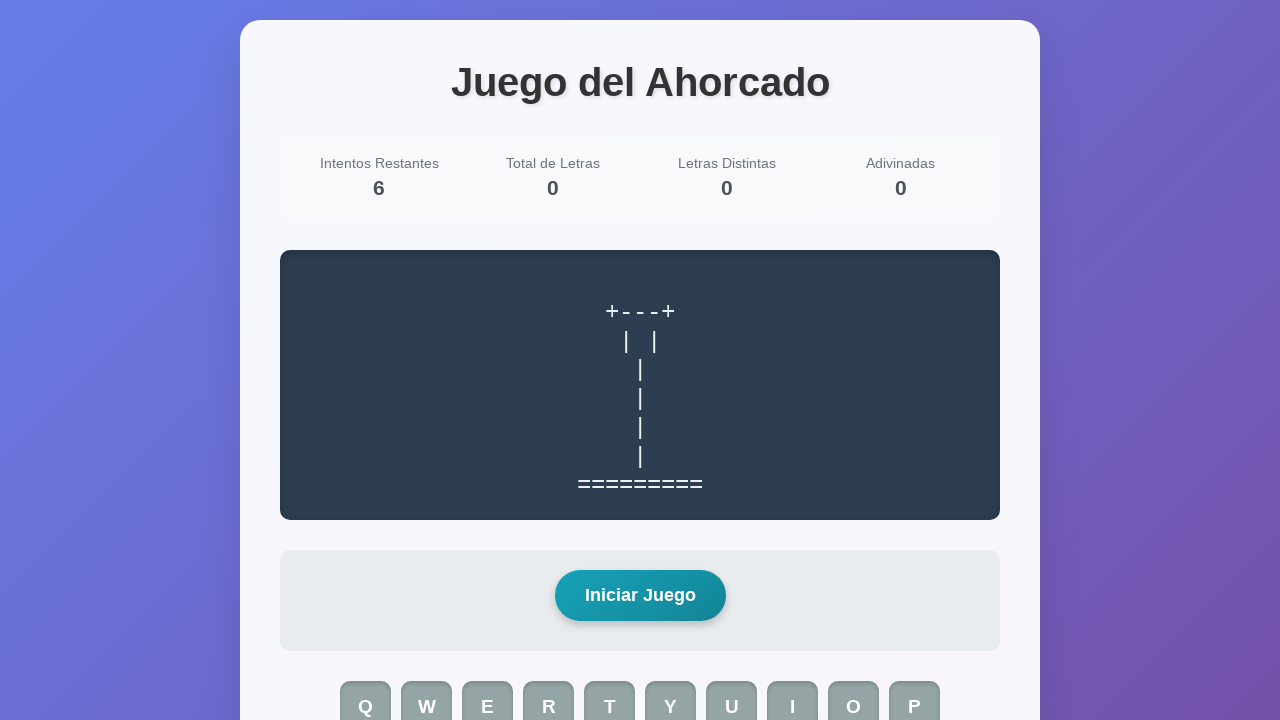

Clicked start game button to begin Hangman game at (640, 596) on #start-game
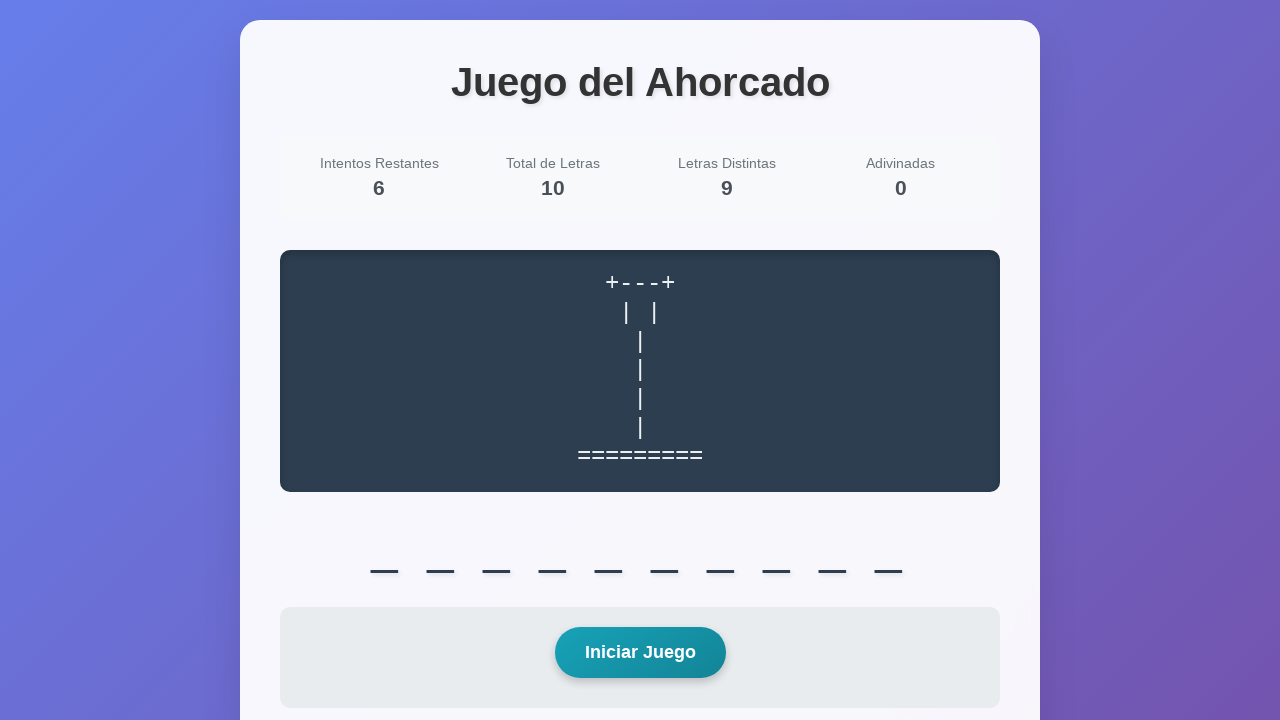

Game initialized and word display loaded
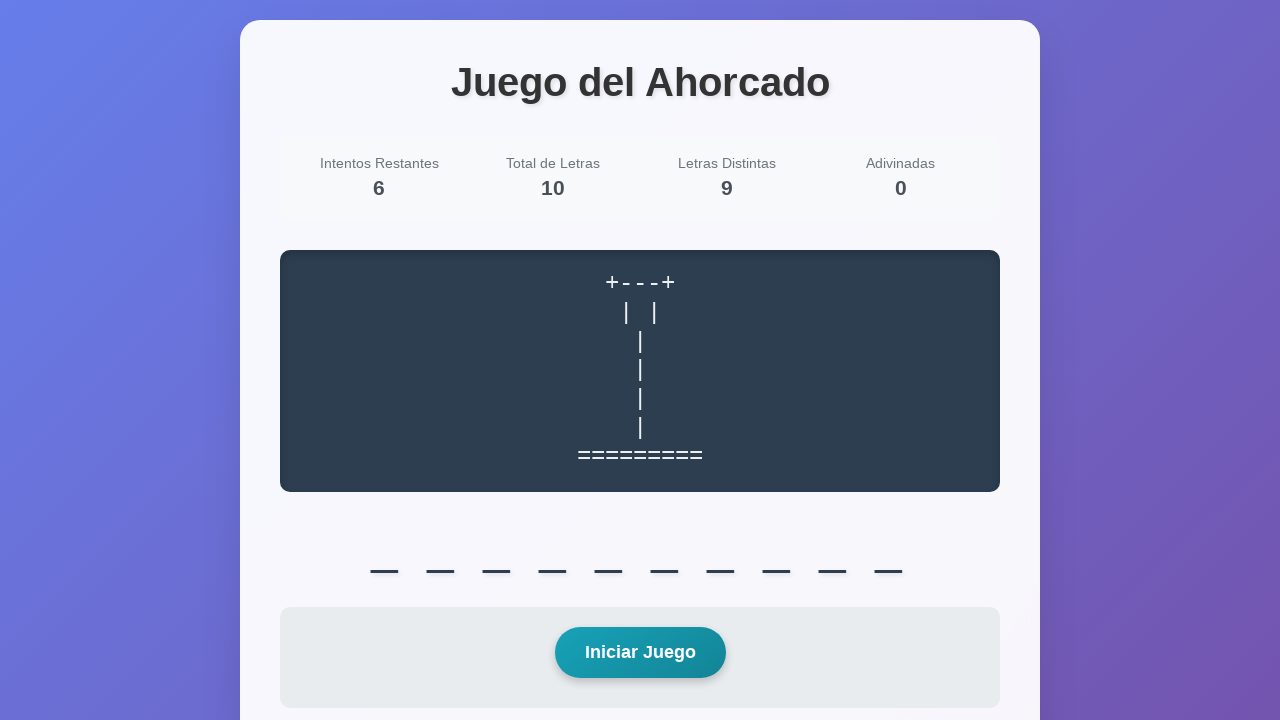

Pressed 'z' key - an incorrect letter in Hangman
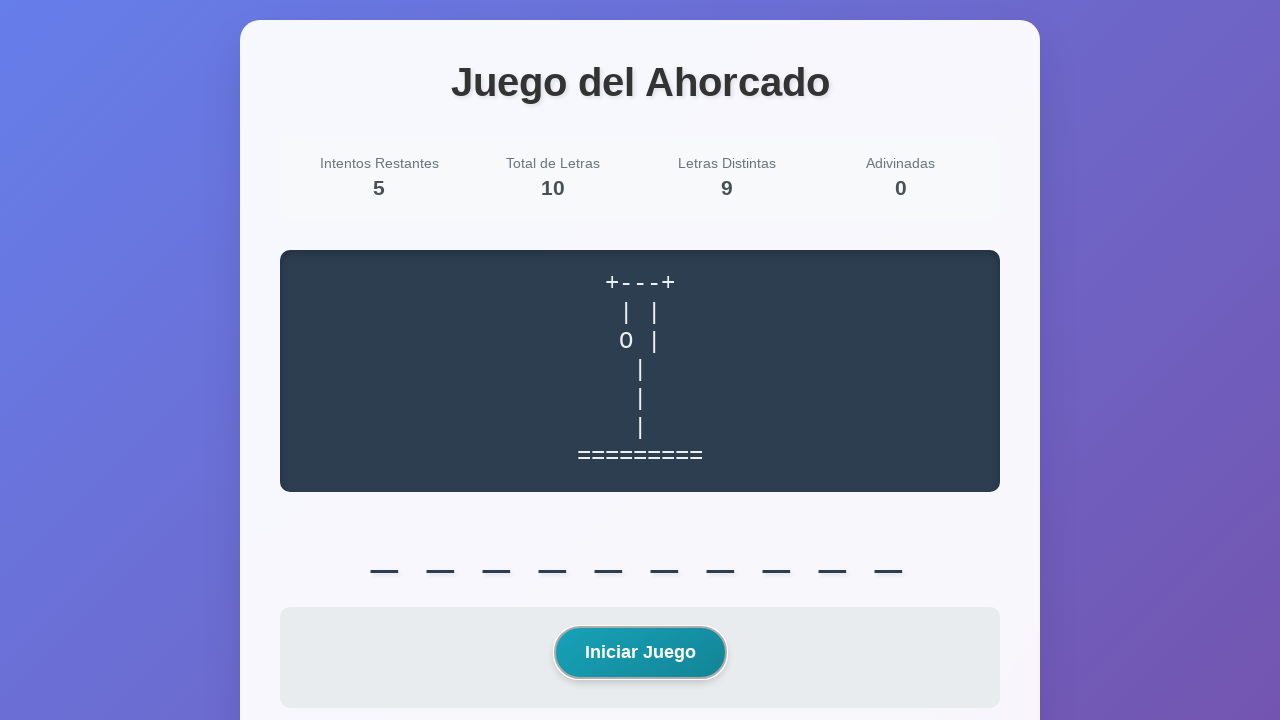

Located remaining tries counter element
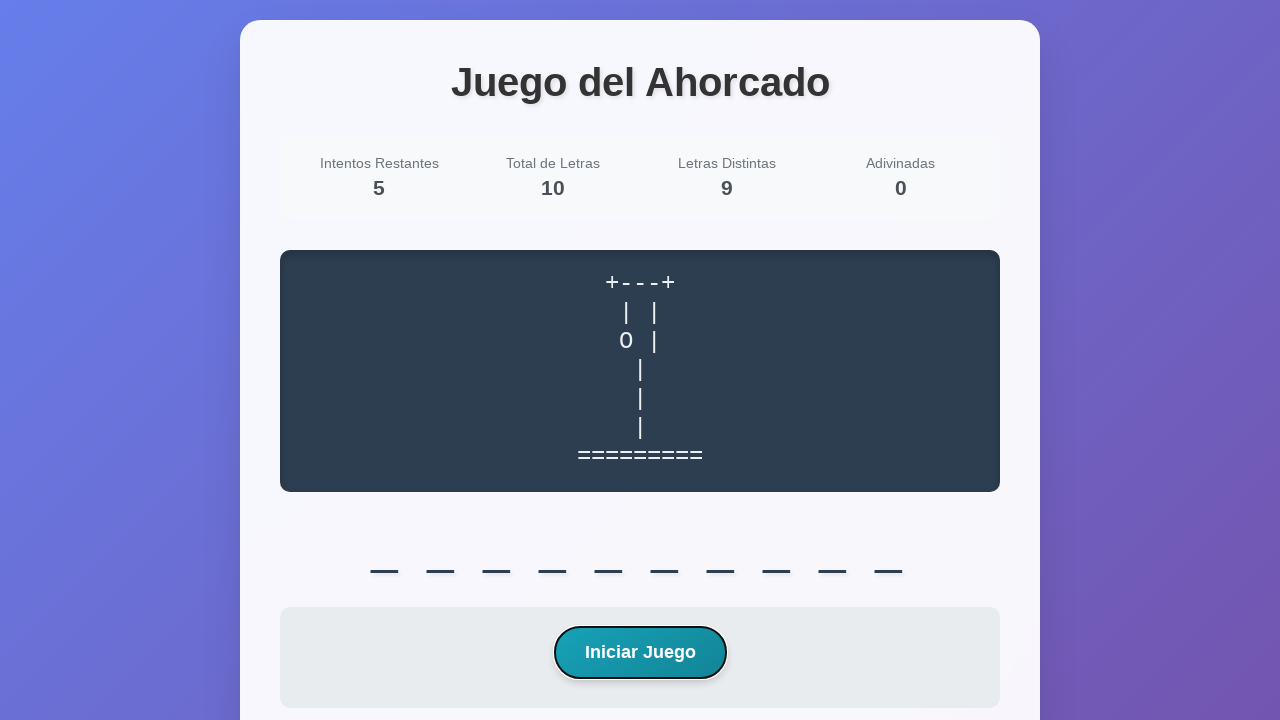

Verified that remaining tries changed from initial value of 6 after entering incorrect letter
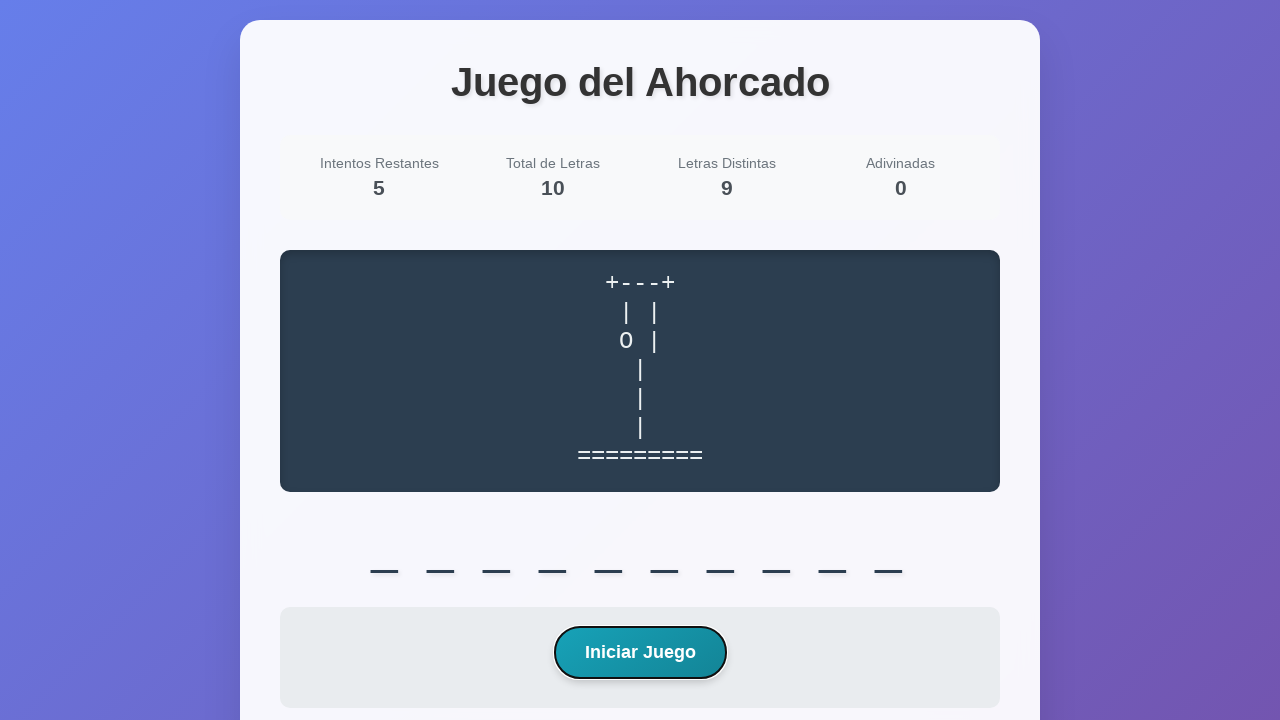

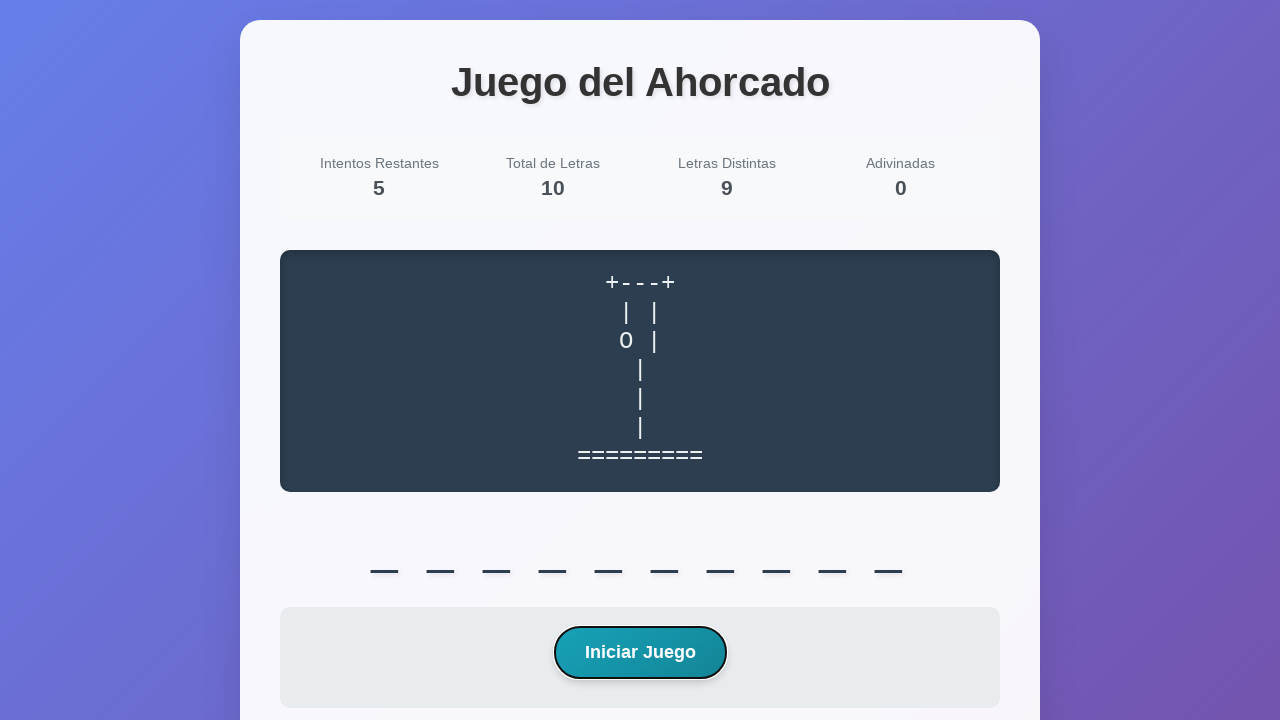